Tests calculator division by zero by entering 5 and 0, selecting divide operation to verify Infinity result

Starting URL: http://calculatorhtml.onrender.com/

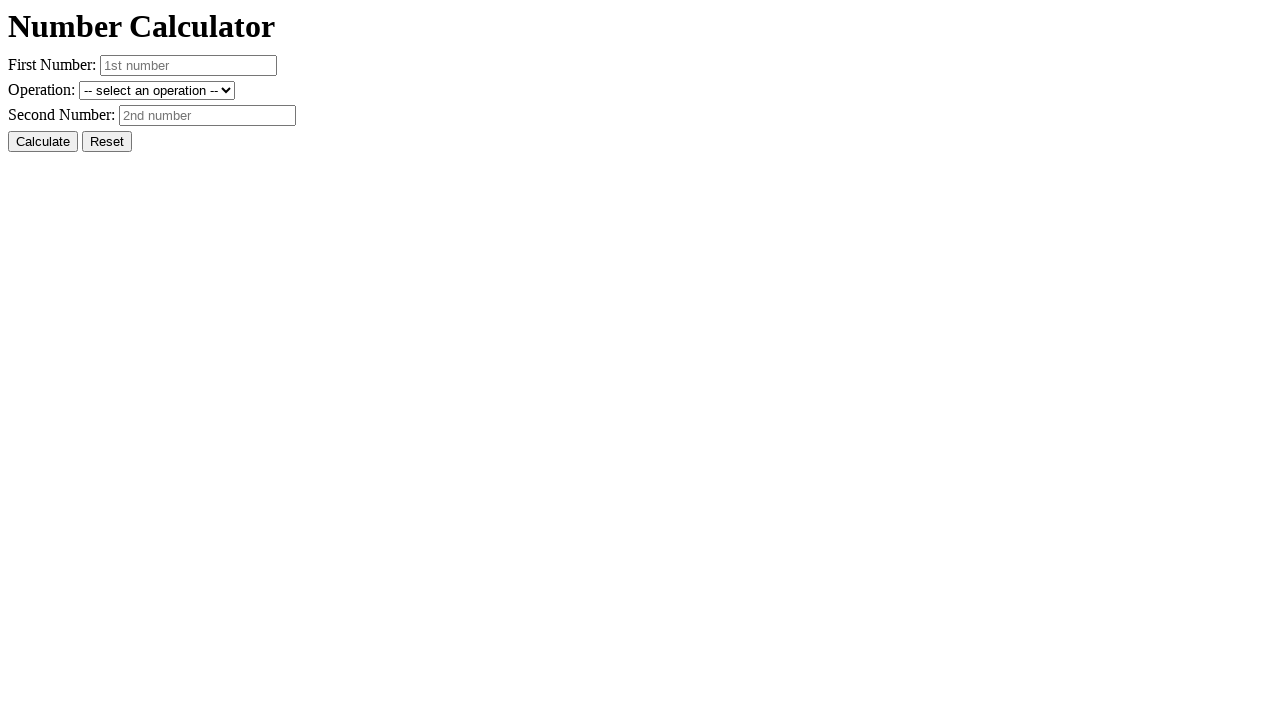

Clicked reset button to clear previous values at (107, 142) on #resetButton
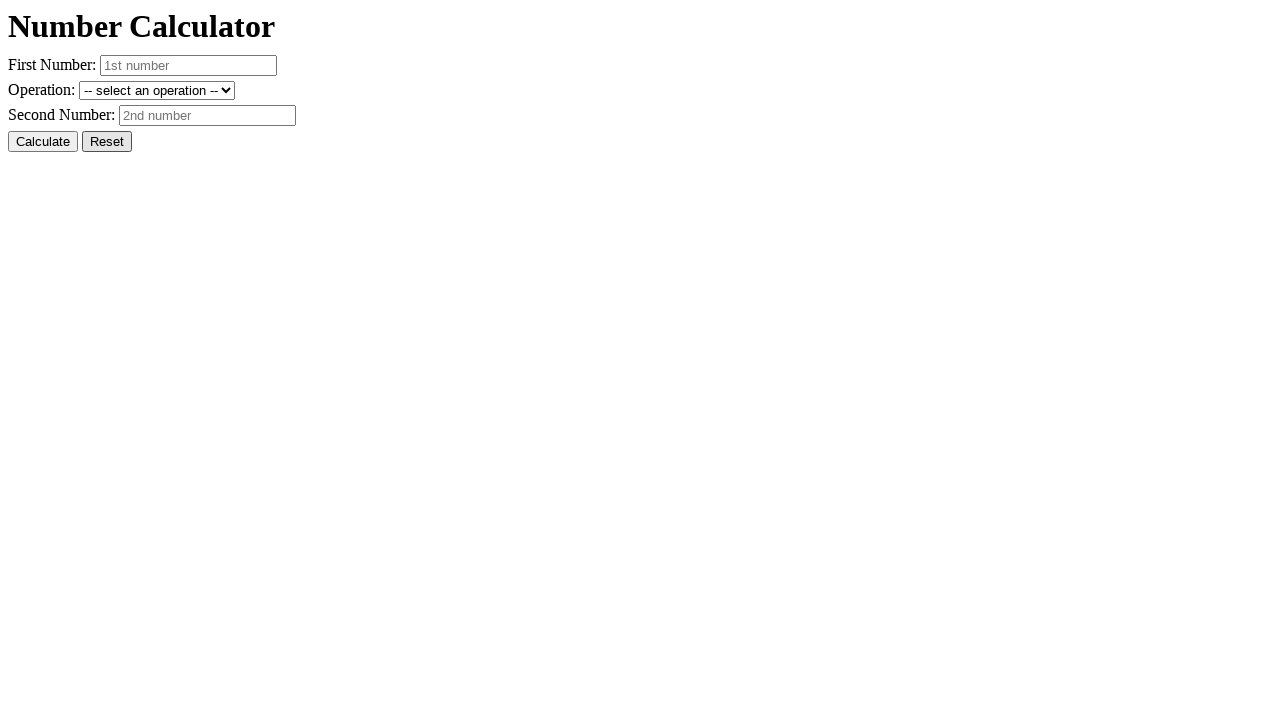

Entered first number: 5 on #number1
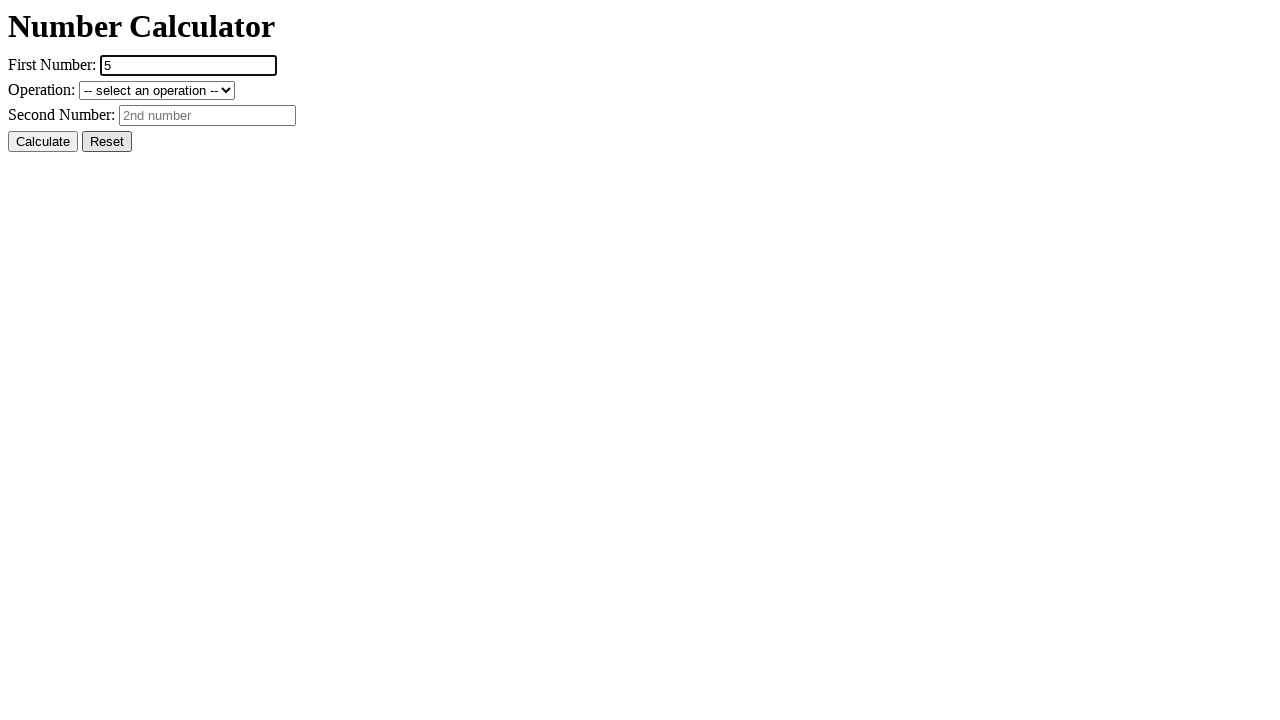

Entered second number: 0 for divide by zero test on #number2
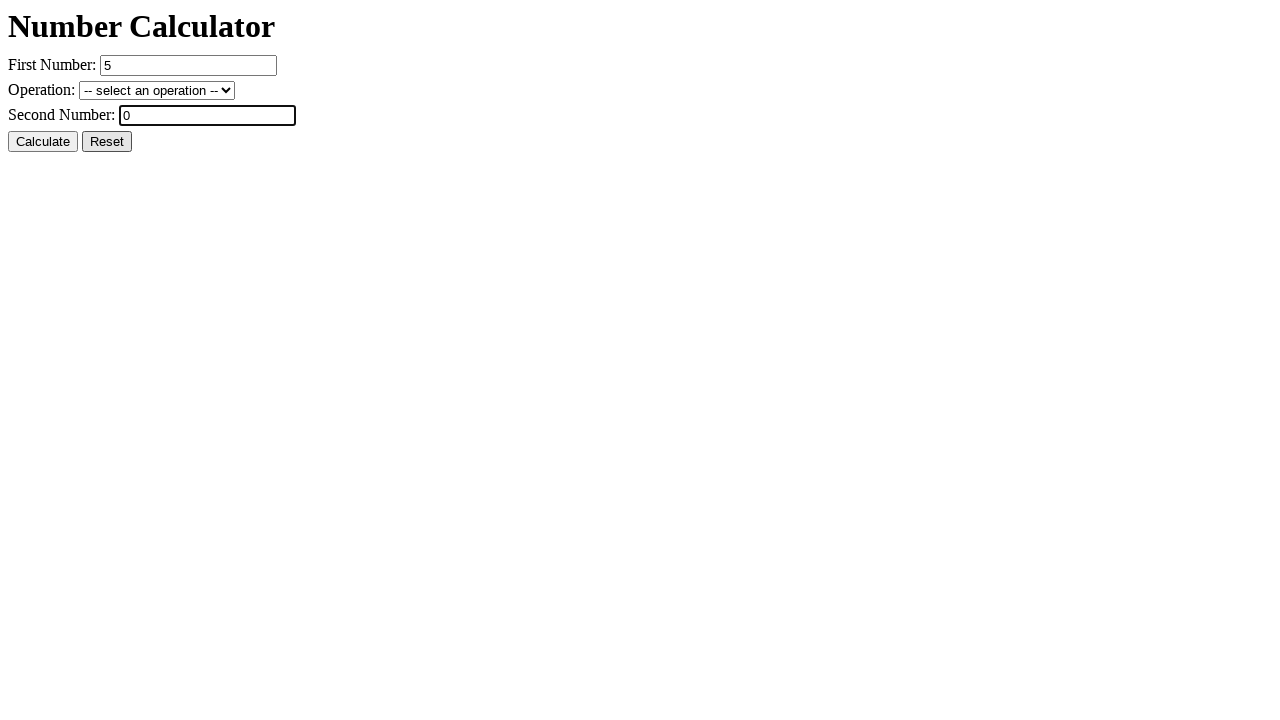

Selected divide operation from dropdown on #operation
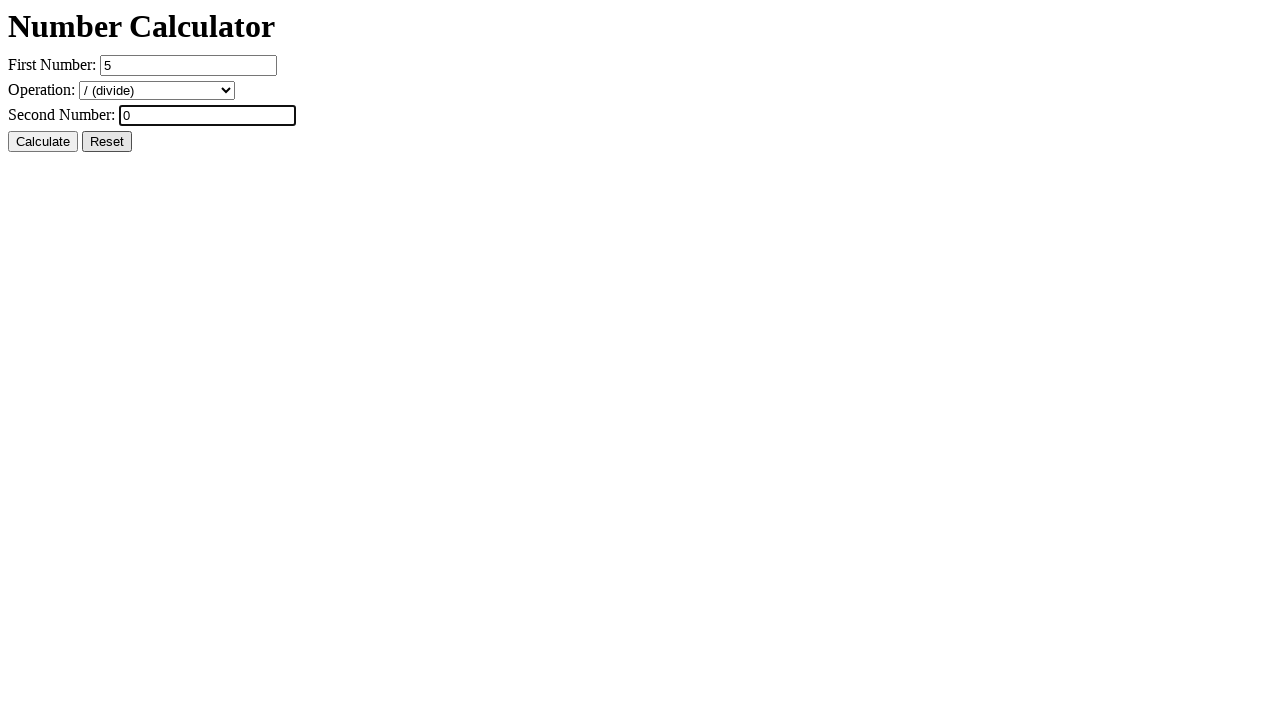

Clicked calculate button to perform division at (43, 142) on #calcButton
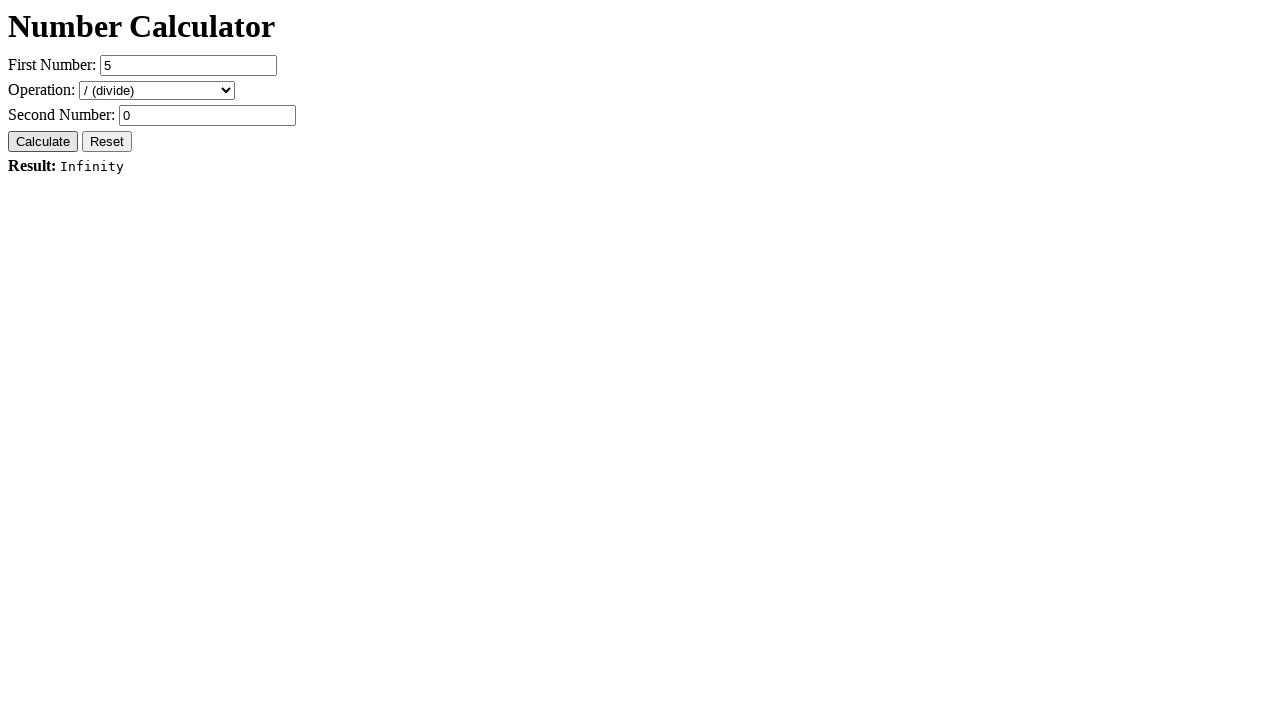

Result element loaded, division by zero result ready for verification
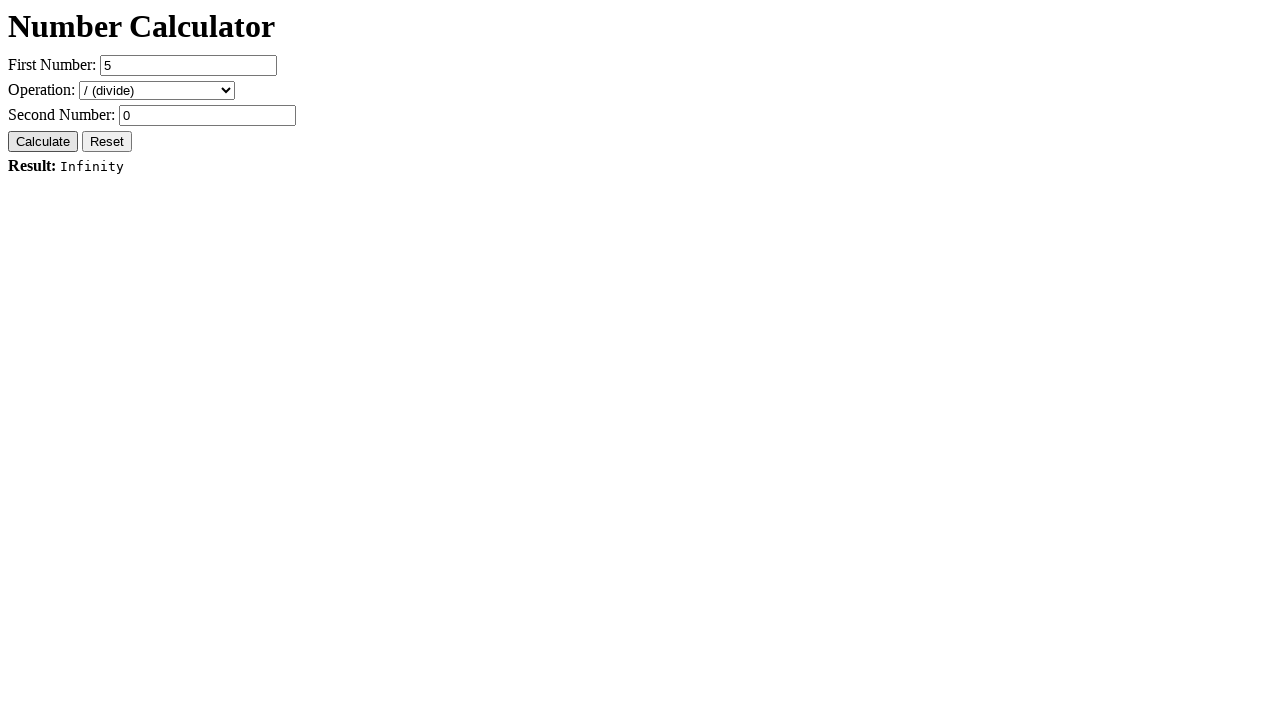

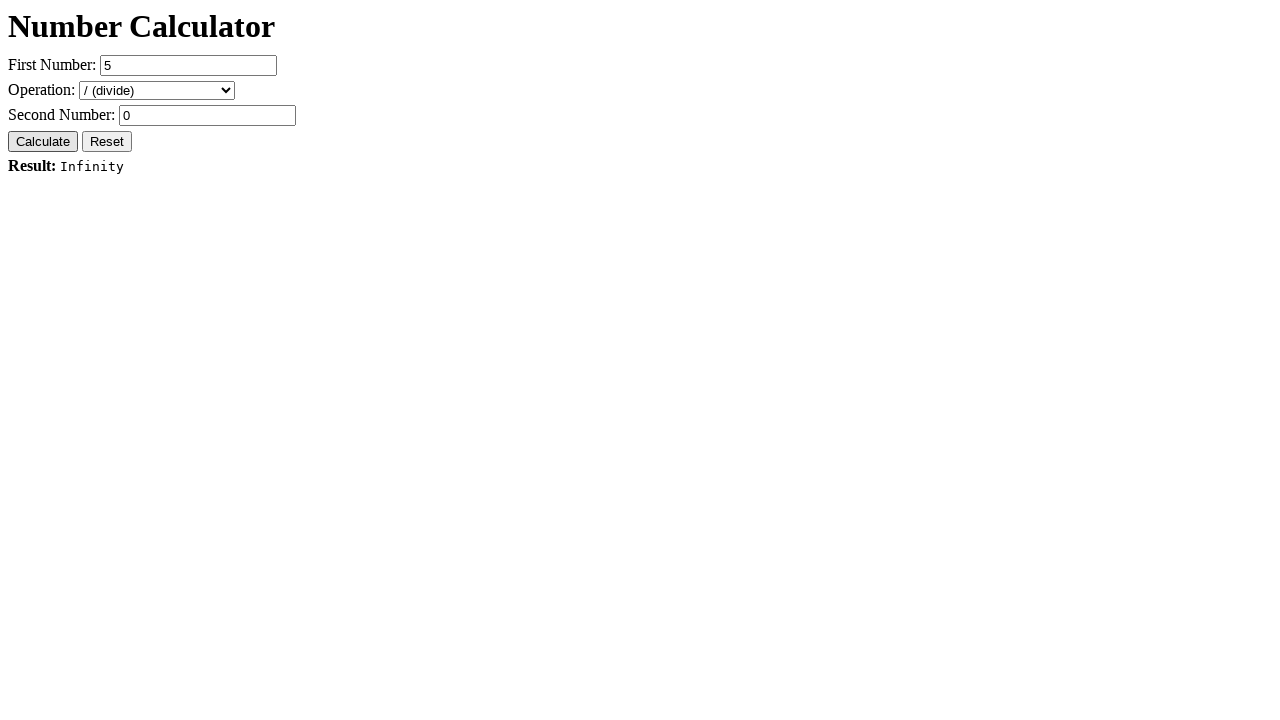